Tests the add-to-cart functionality on demoblaze.com by selecting a product from the homepage, adding it to the cart, accepting the confirmation alert, navigating to the cart, and verifying the product was added.

Starting URL: https://demoblaze.com/index.html

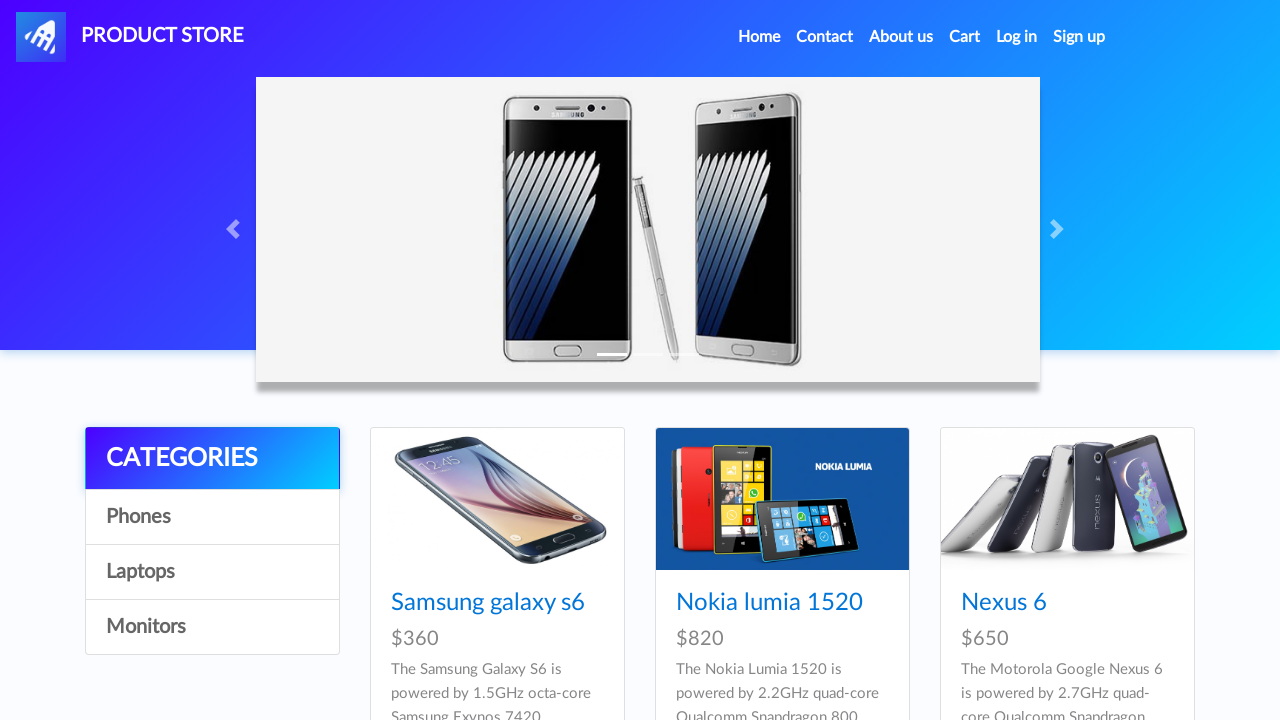

Waited for products to load on homepage
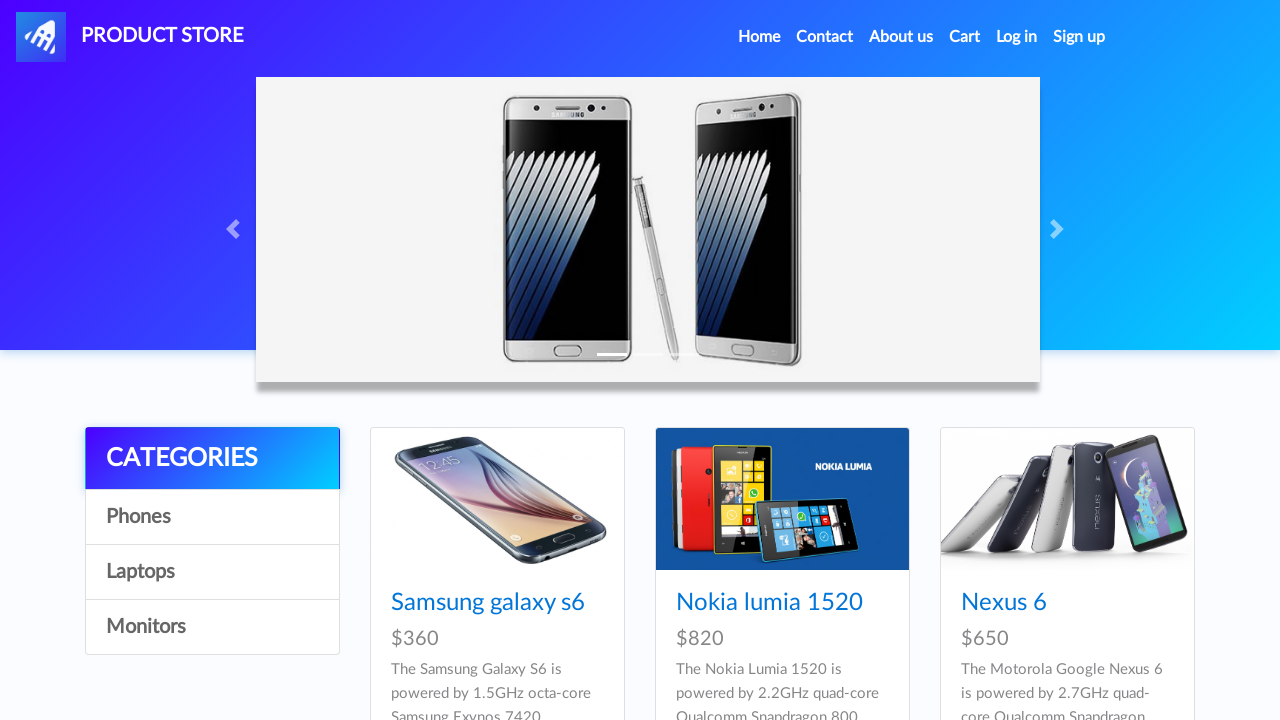

Clicked on first product to view details at (488, 603) on #tbodyid >> div.card >> nth=0 >> h4 a
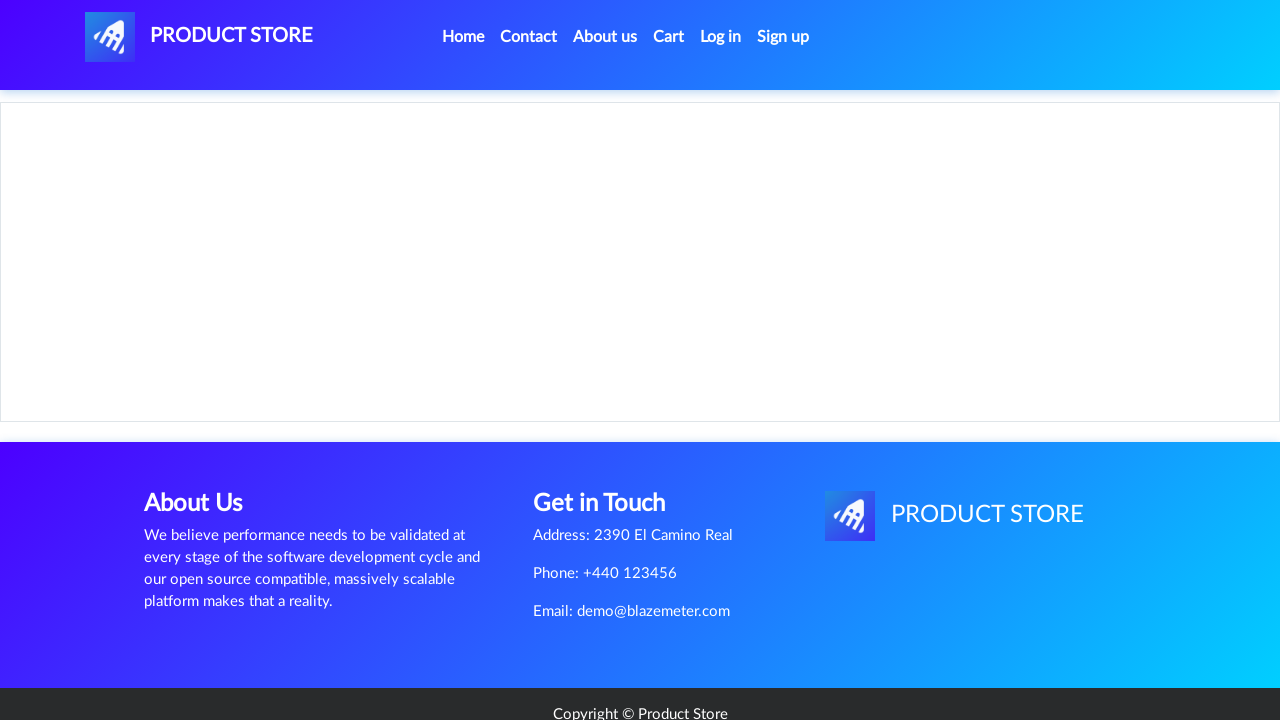

Waited for Add to cart button to load on product page
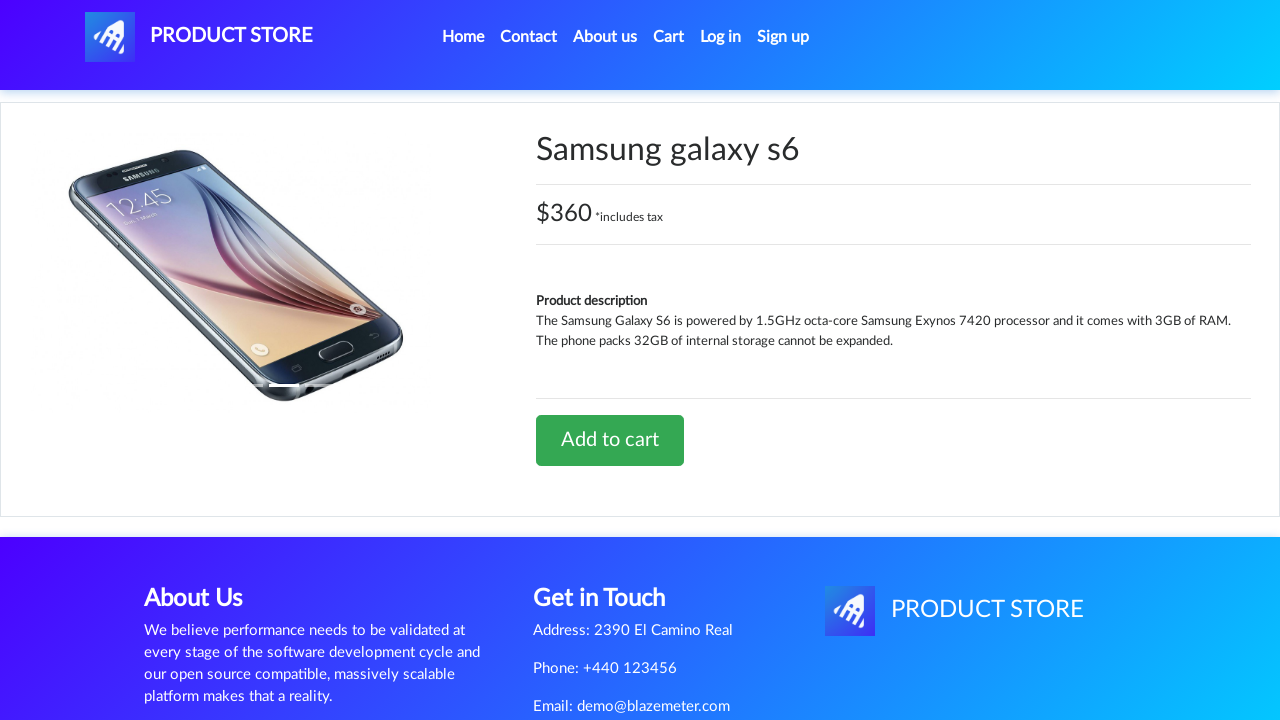

Clicked Add to cart button at (610, 440) on a.btn-success:has-text('Add to cart')
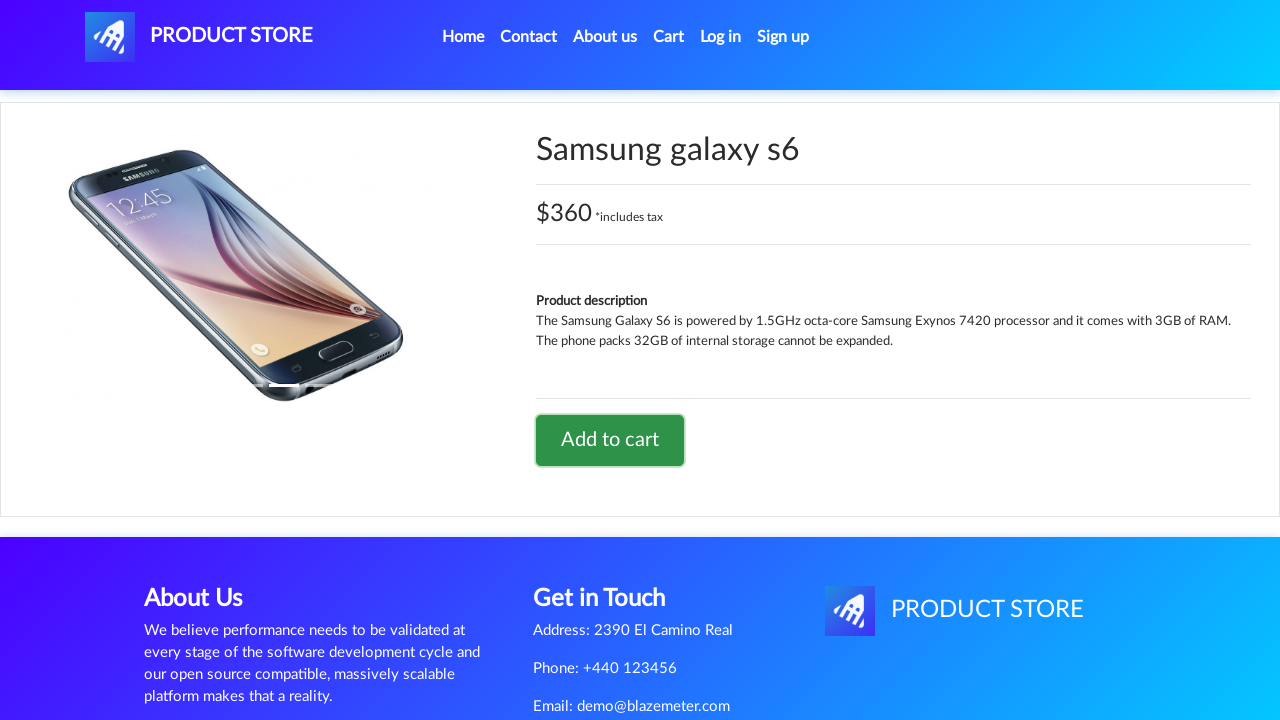

Set up alert handler to accept confirmation dialog
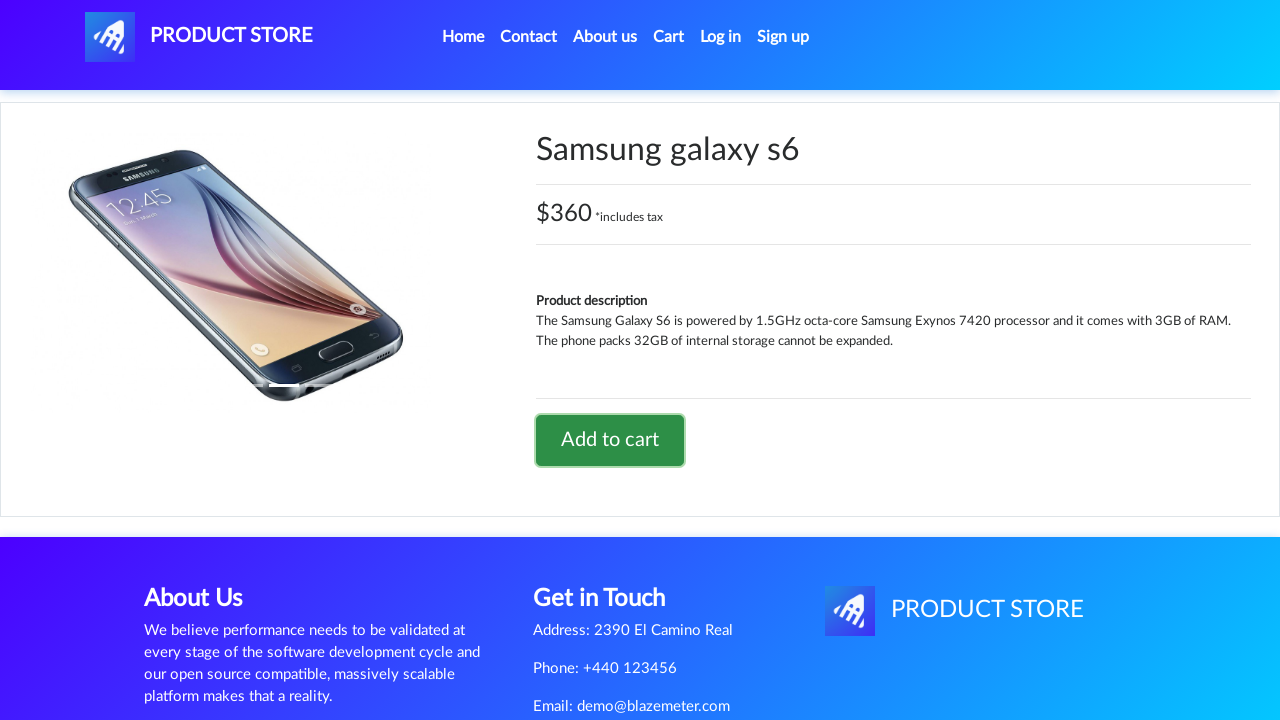

Waited for alert confirmation to appear and be accepted
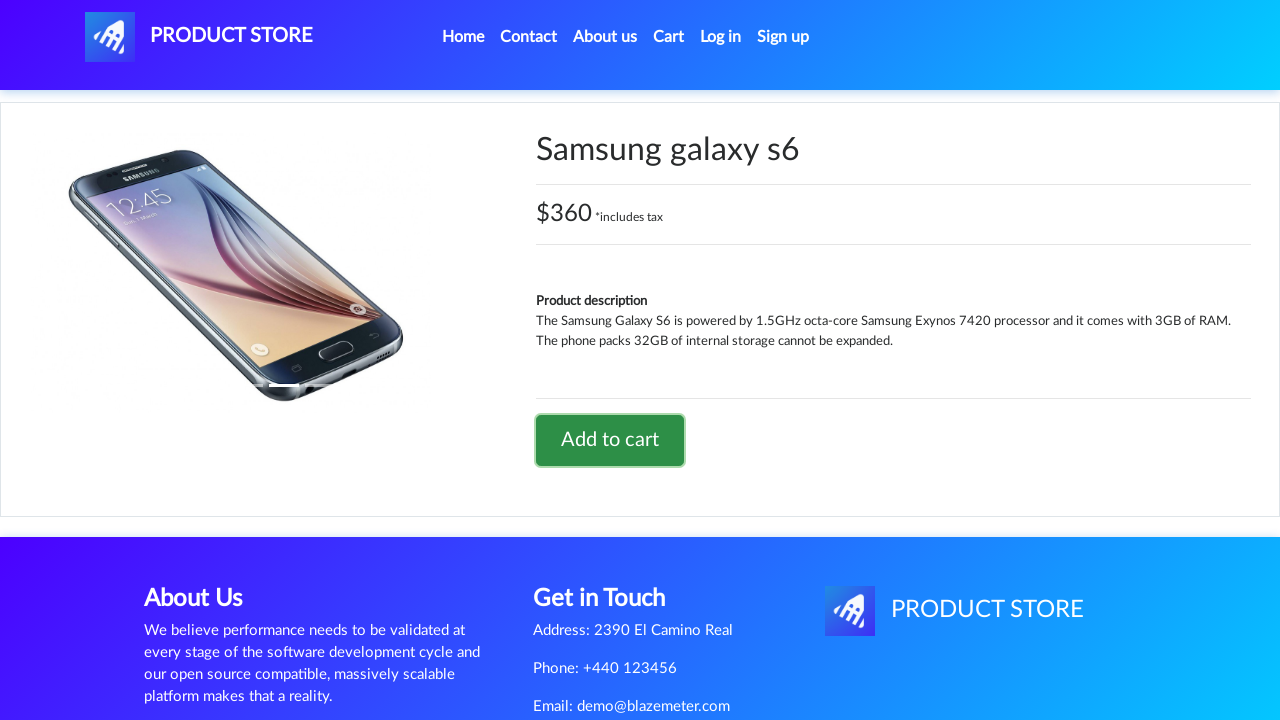

Clicked on Cart link in navigation at (669, 37) on #cartur
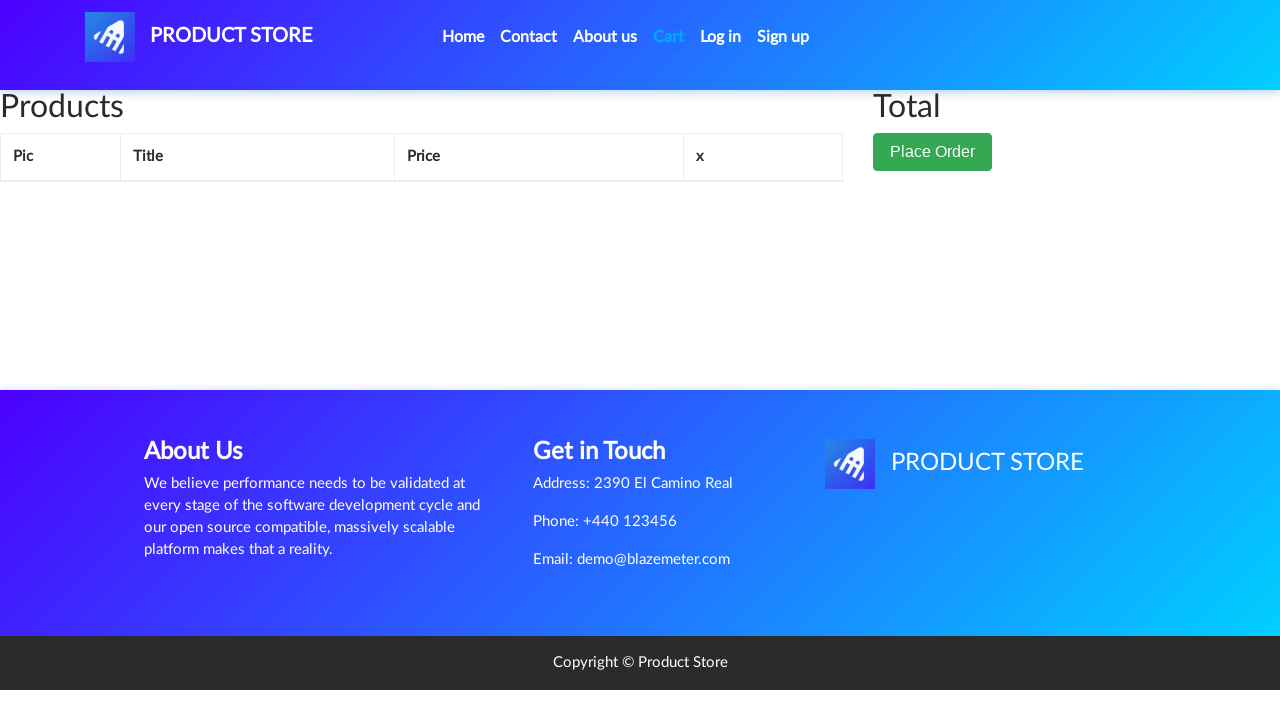

Verified product appears in cart
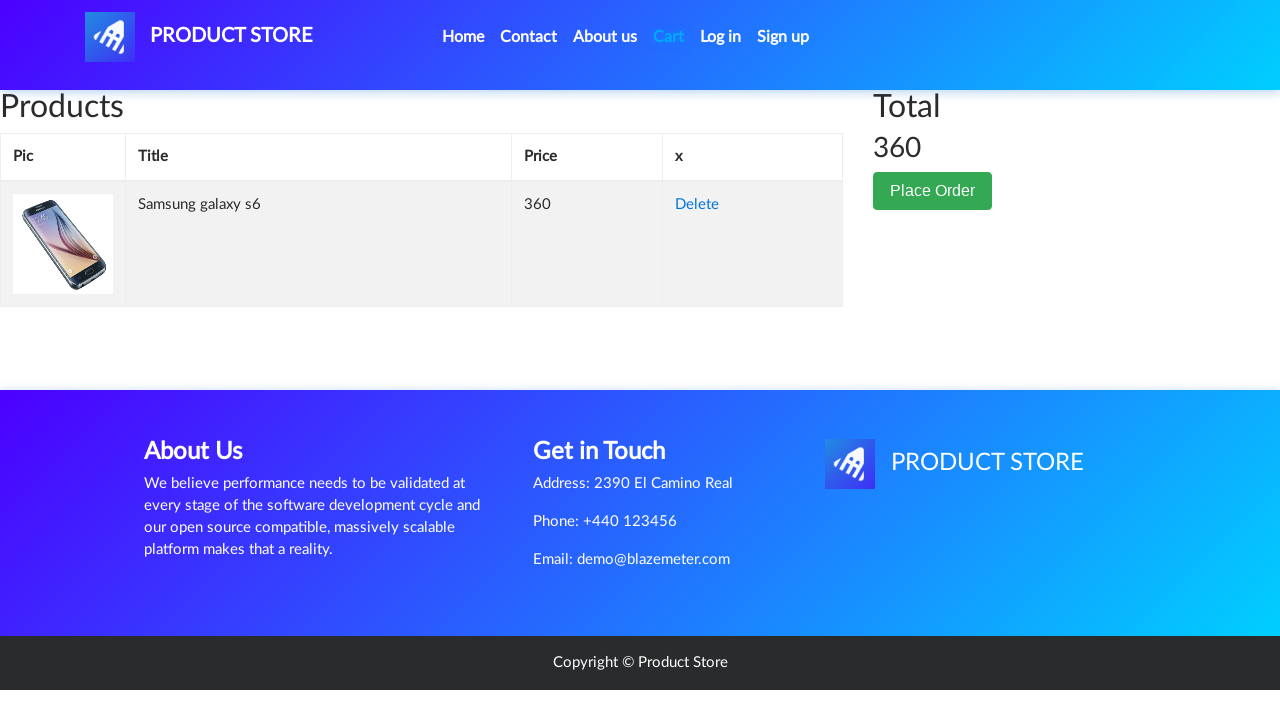

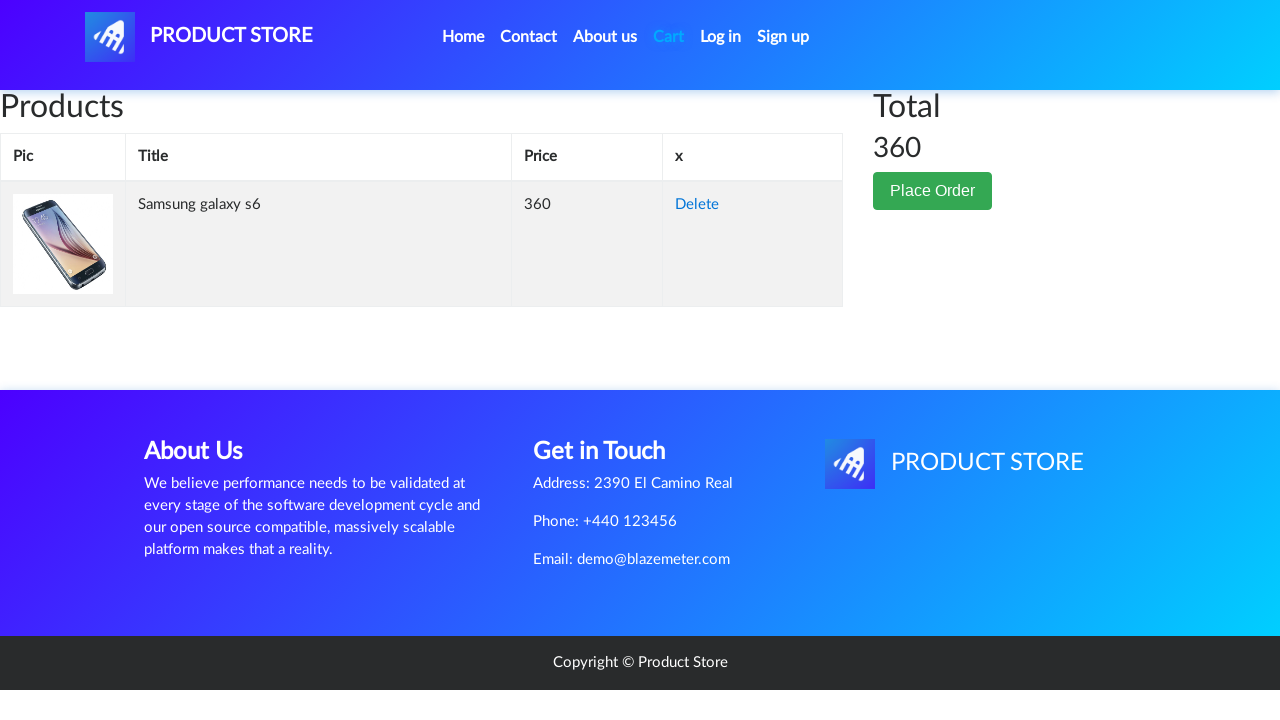